Tests that the HTML index page loads successfully by navigating to it and verifying the page content length is greater than 200 characters

Starting URL: https://heroesoftime.online/HTML_INDEX.html

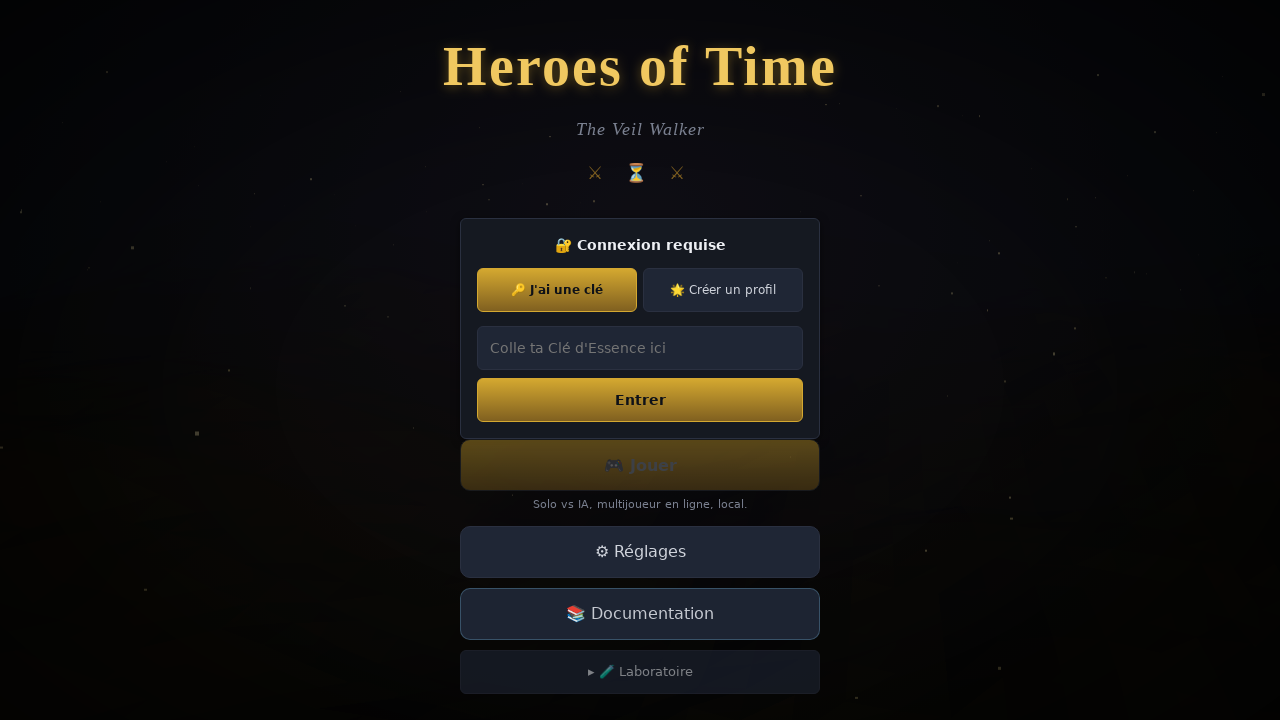

Page loaded and DOM content became ready
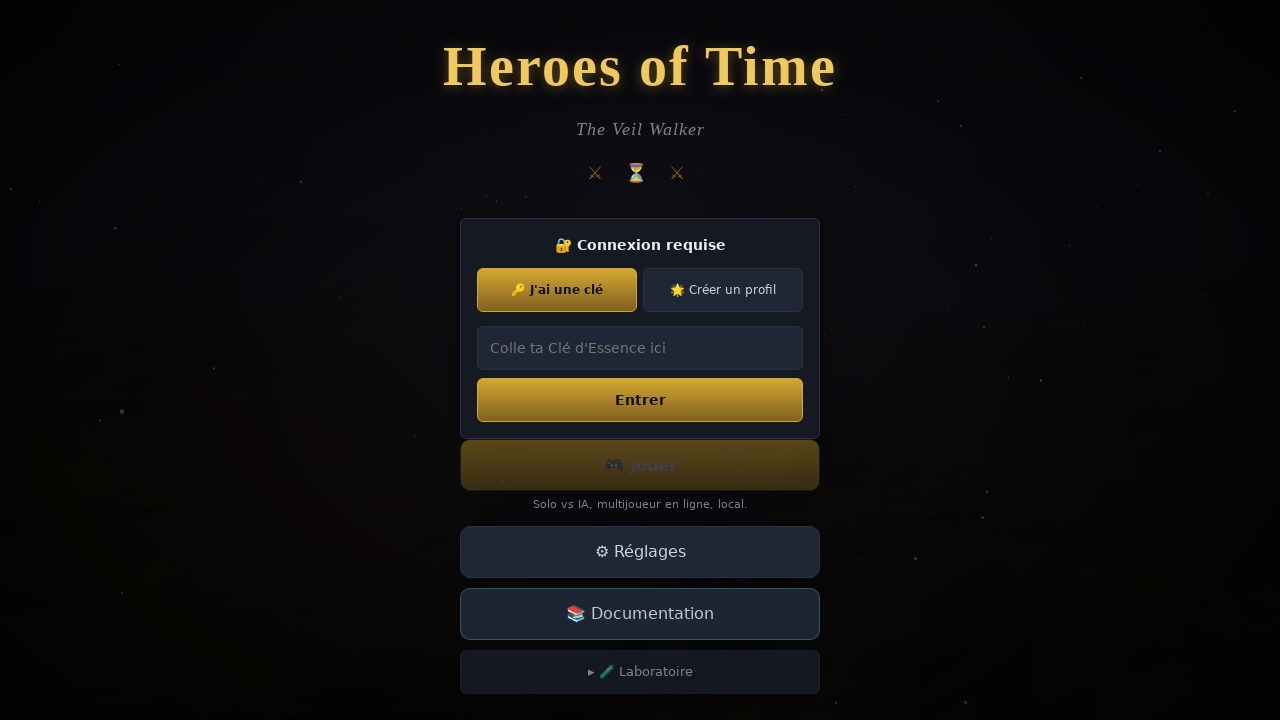

Retrieved page content
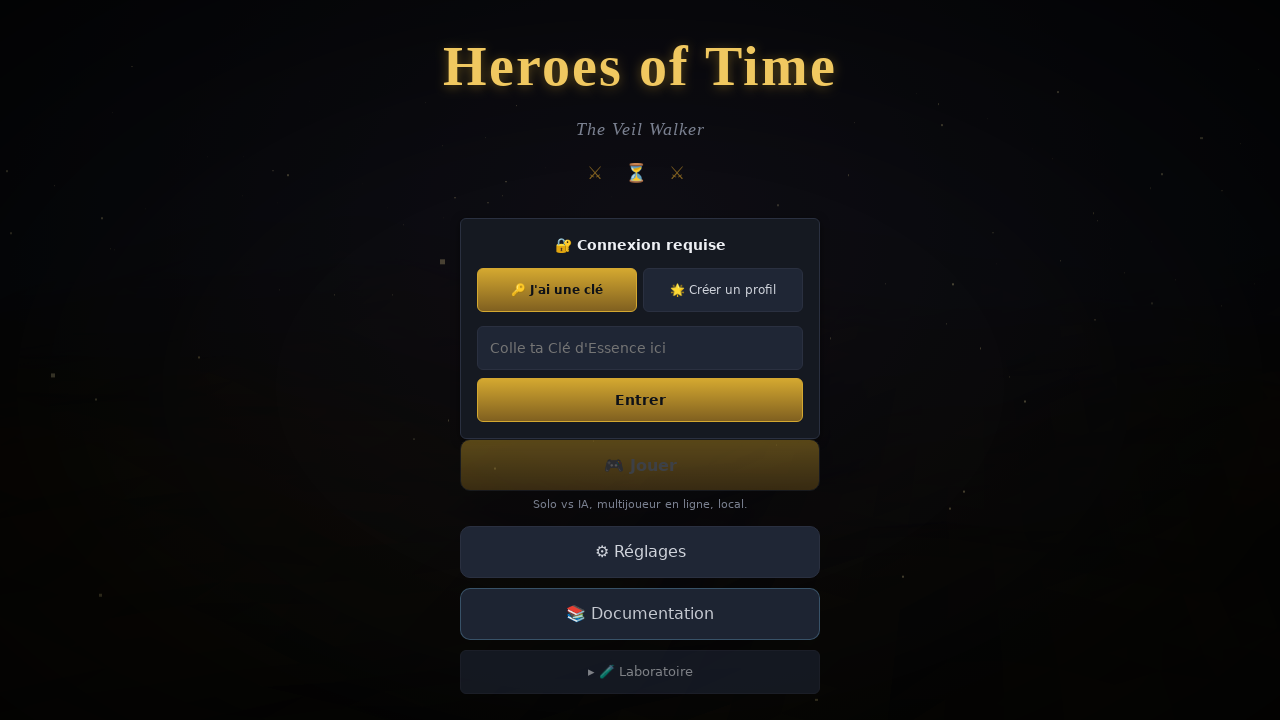

Verified page content length is greater than 200 characters (6917 characters found)
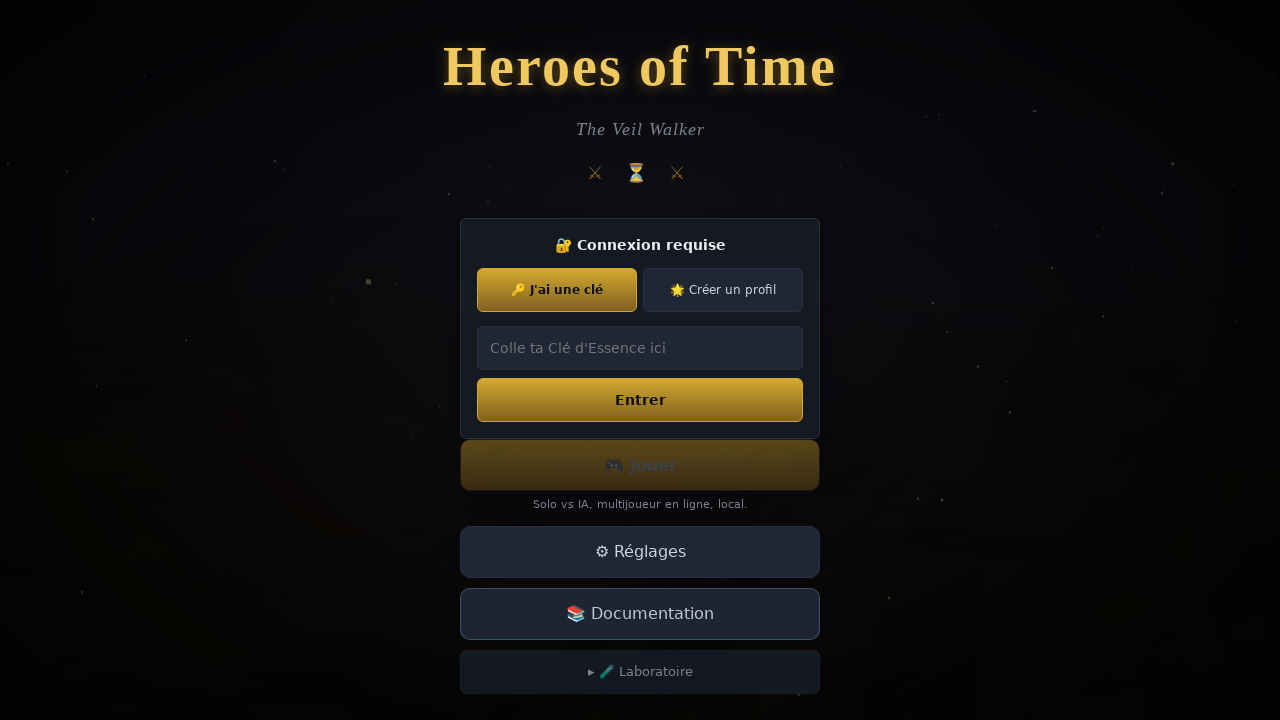

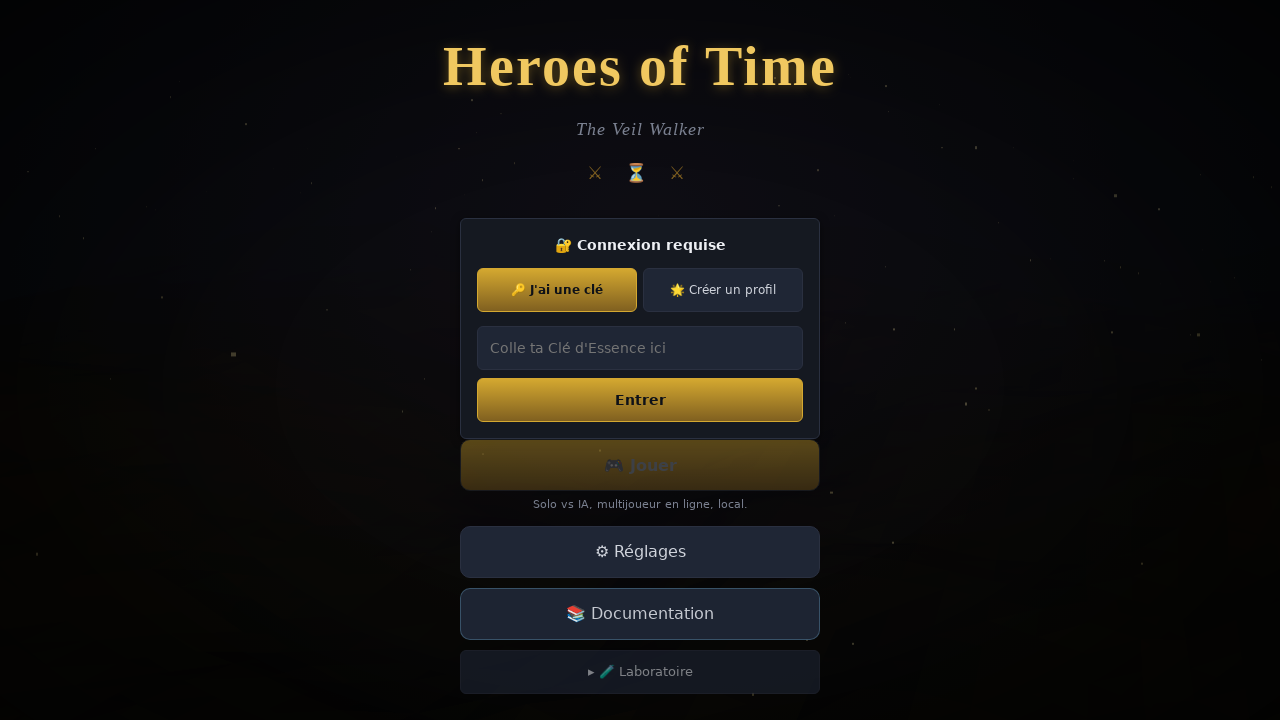